Tests various input field interactions including filling text, pressing keys, typing, getting attribute values, and clearing fields on a practice website.

Starting URL: https://letcode.in/edit

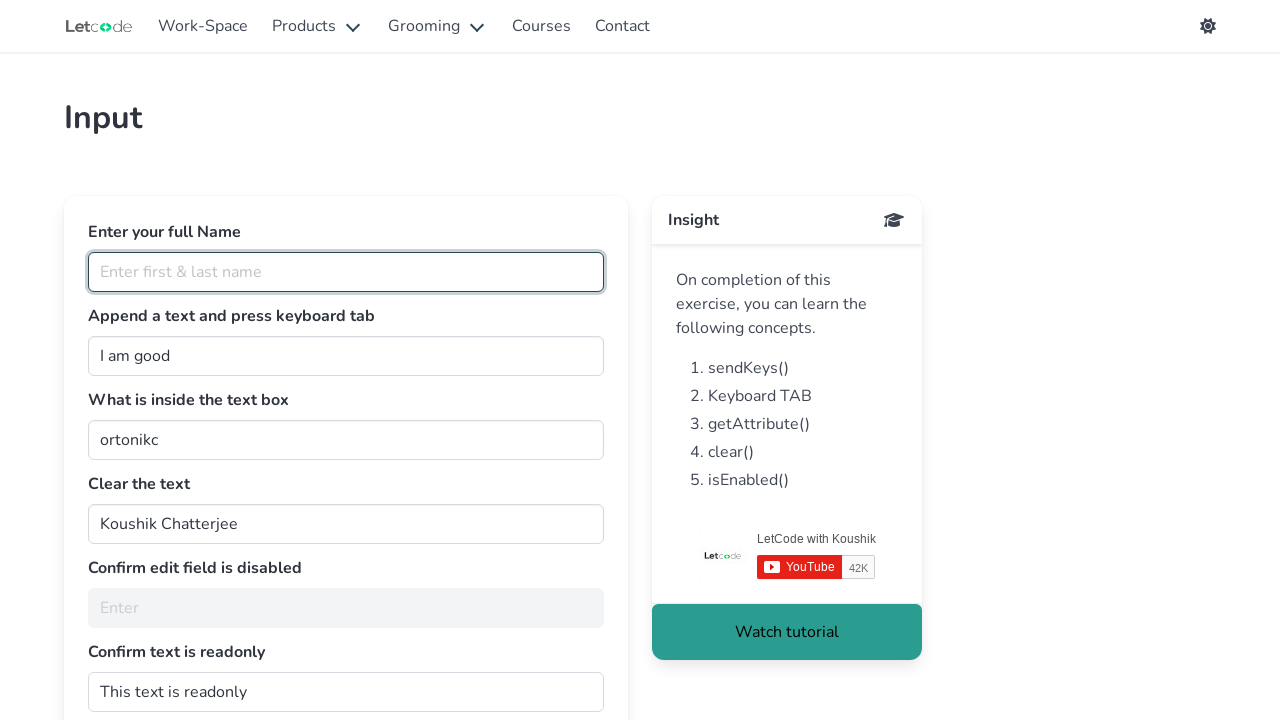

Filled fullName input field with 'MohanKumar' on #fullName
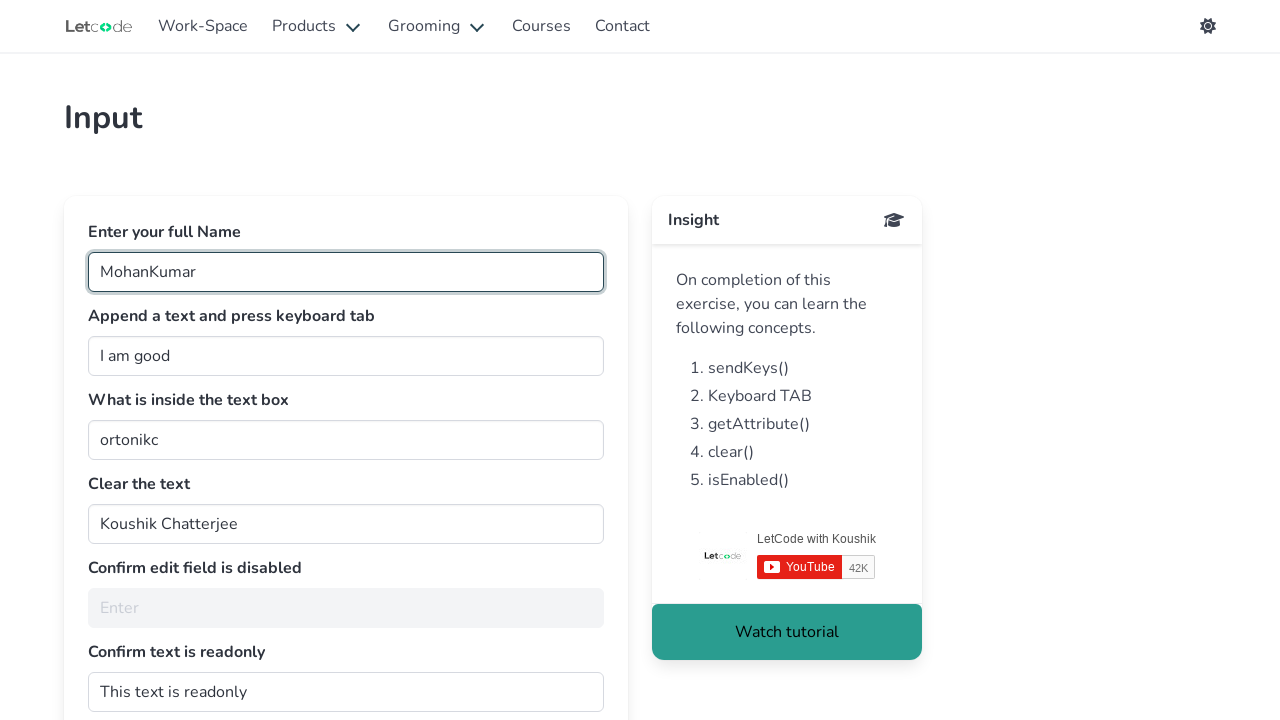

Located the join input field
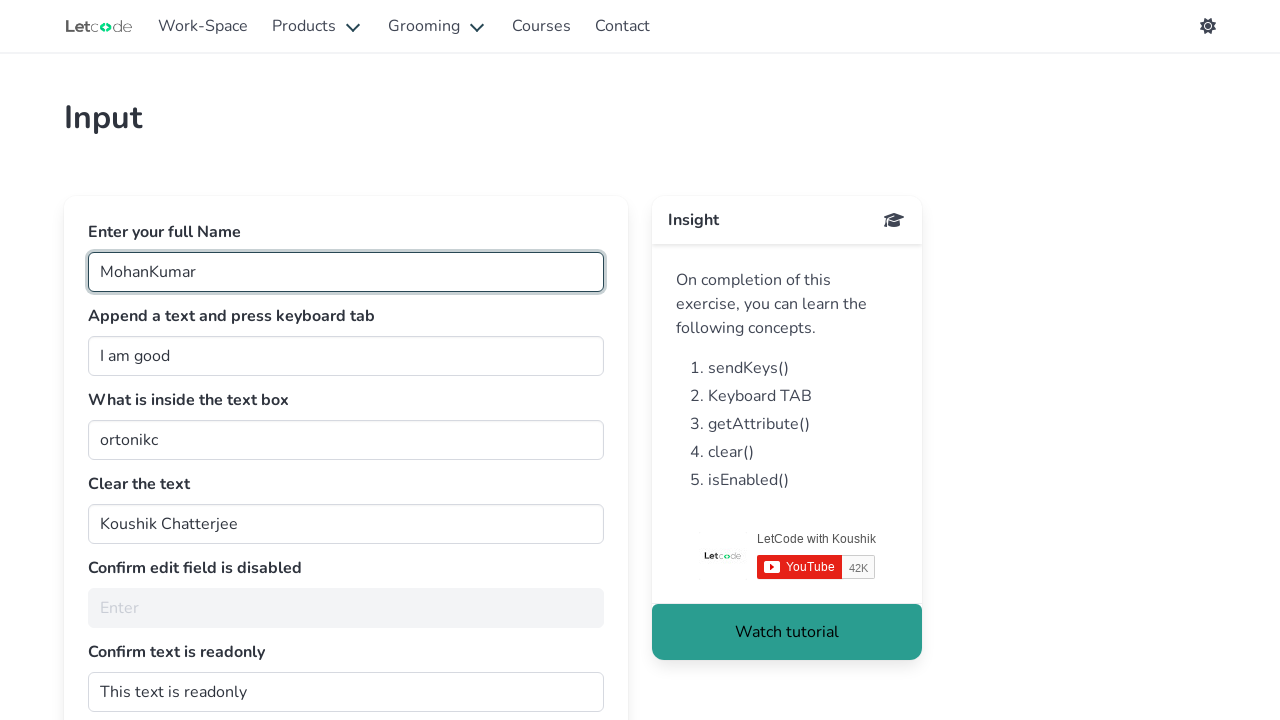

Pressed End key on join input field on #join
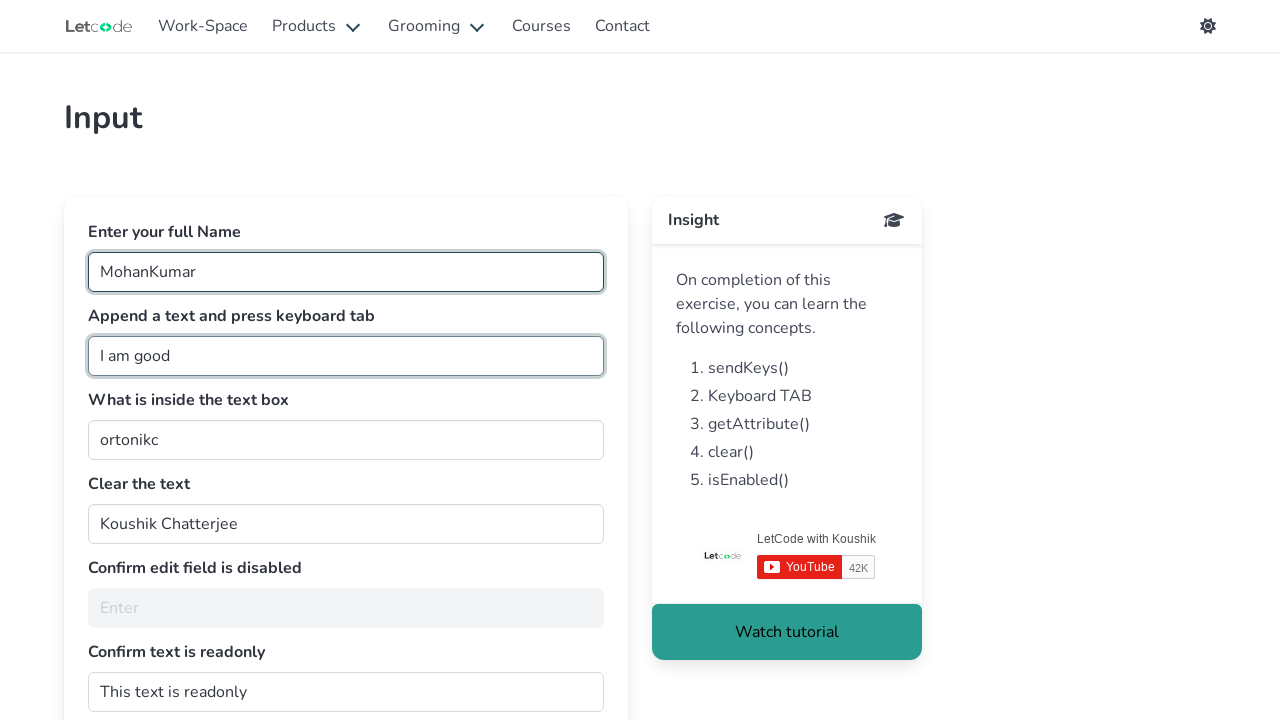

Typed 'man' into join input field on #join
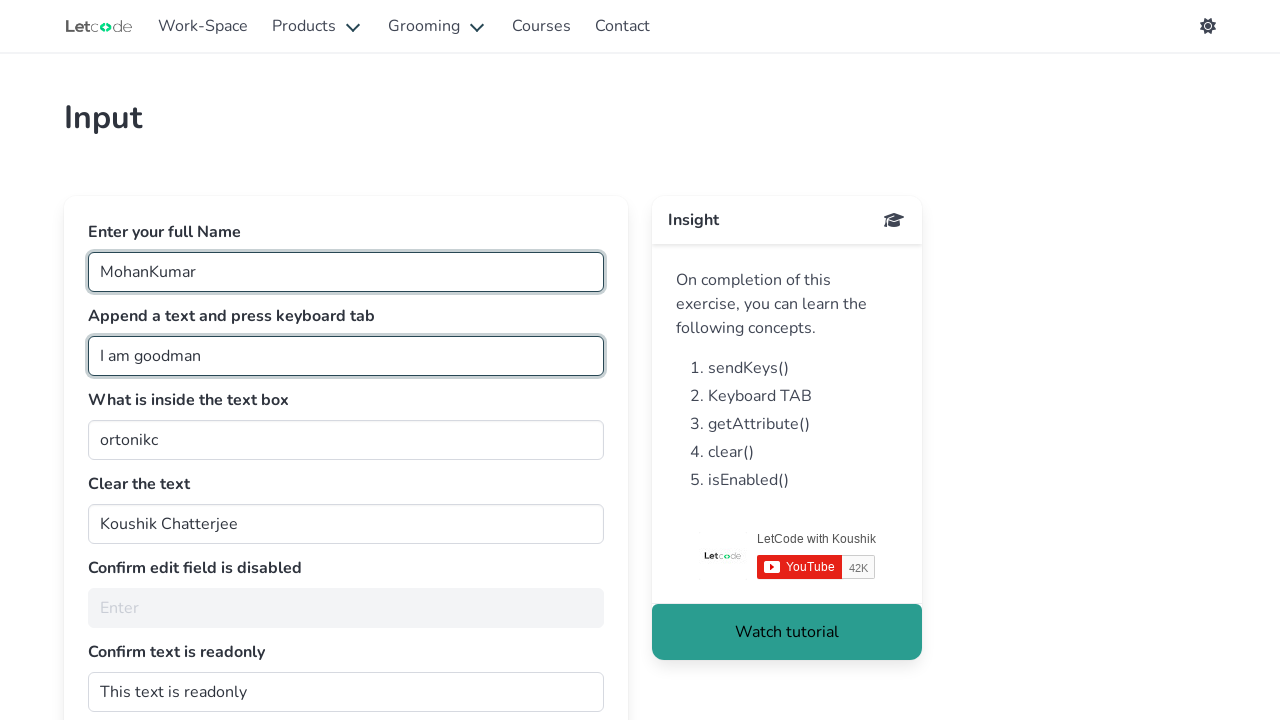

Pressed Tab key to move focus away from join input field on #join
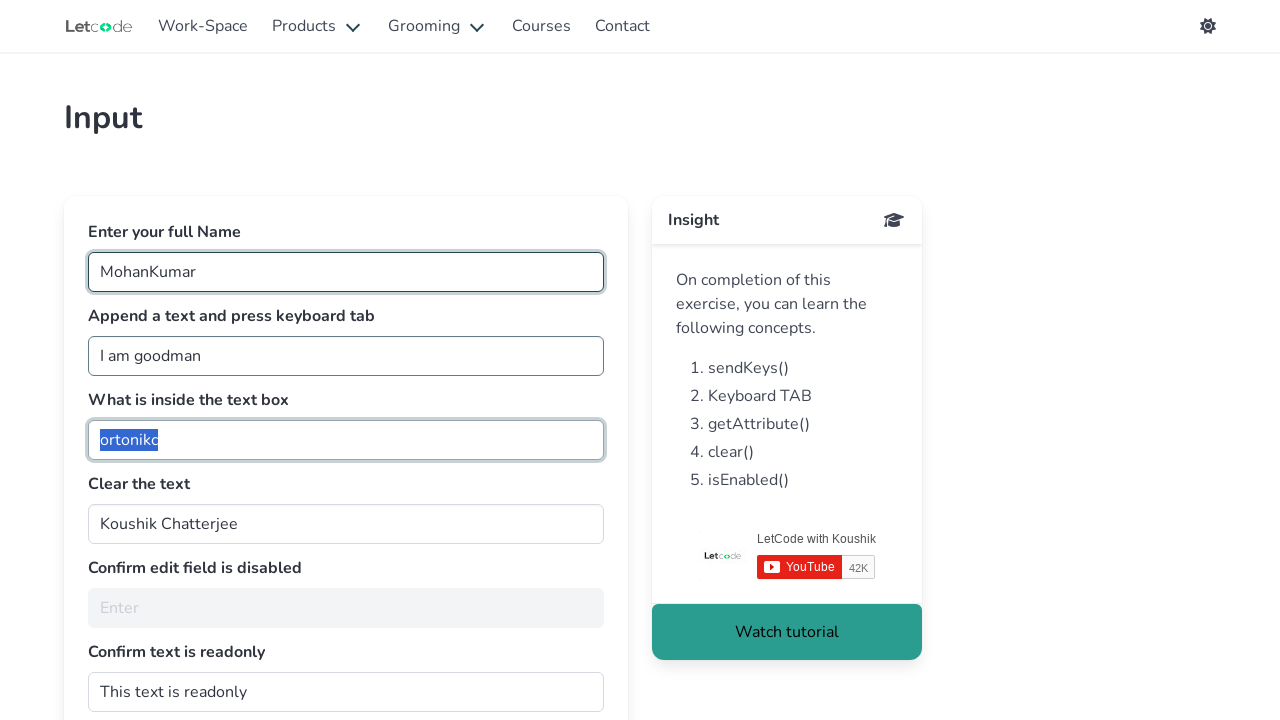

Retrieved value attribute from getMe input field: 'ortonikc'
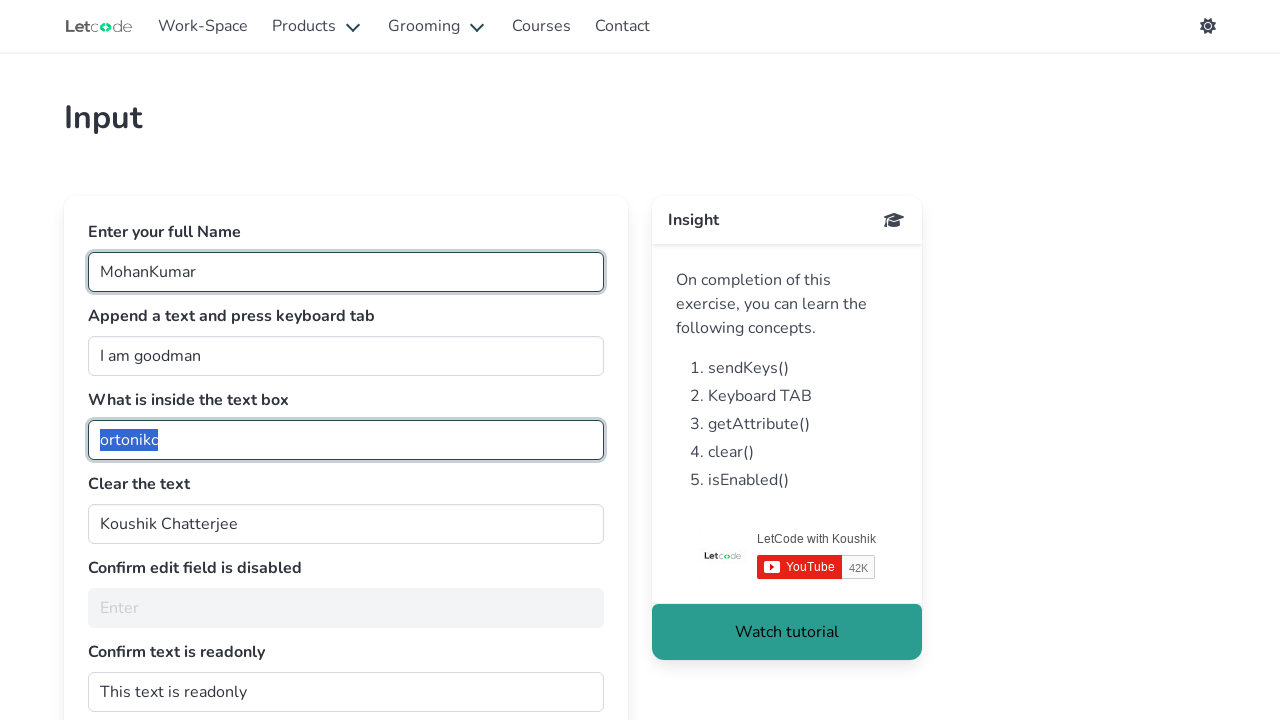

Cleared the clearMe input field on #clearMe
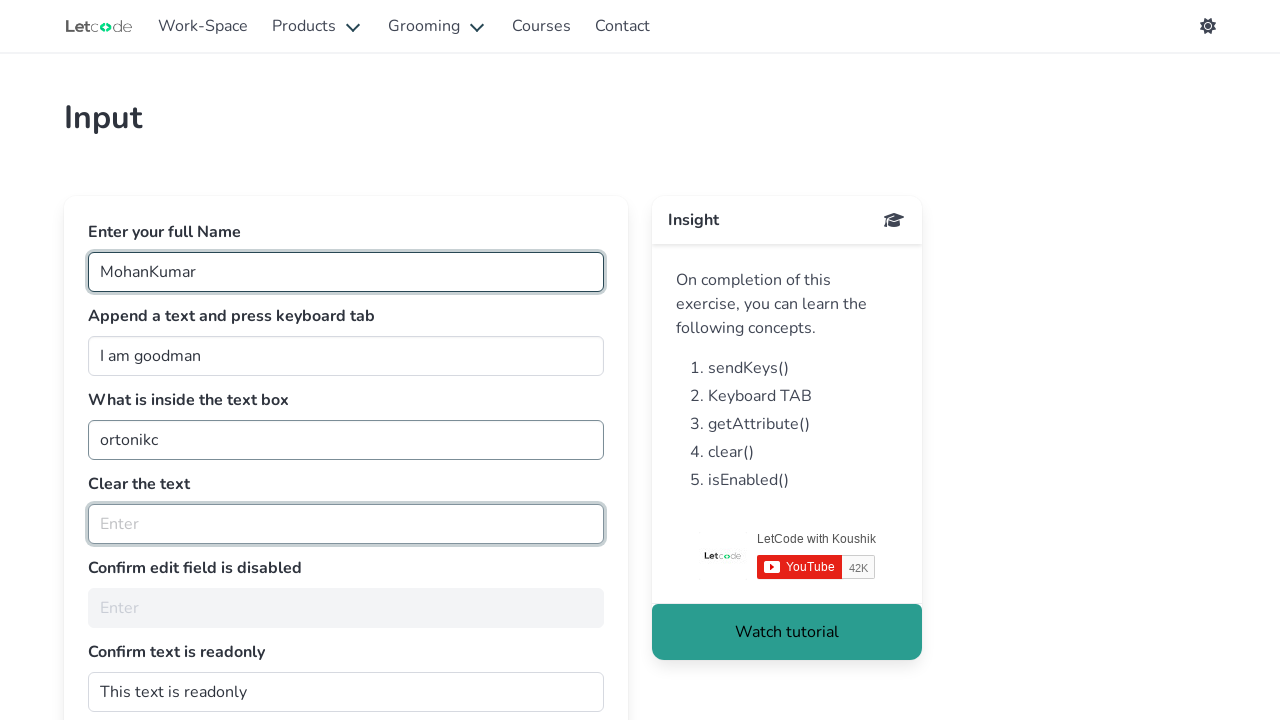

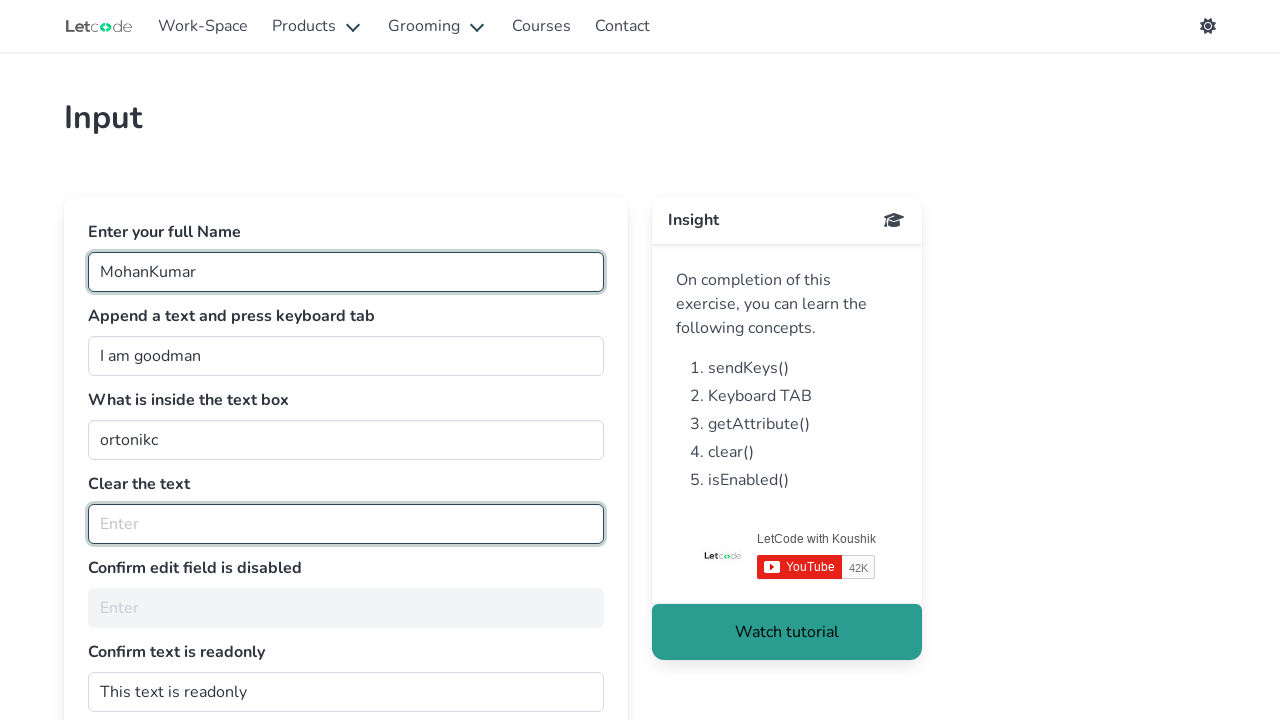